Tests various text input interactions including typing, appending text, checking if fields are enabled, clearing text, retrieving values, and using Tab key navigation

Starting URL: https://www.leafground.com/input.xhtml

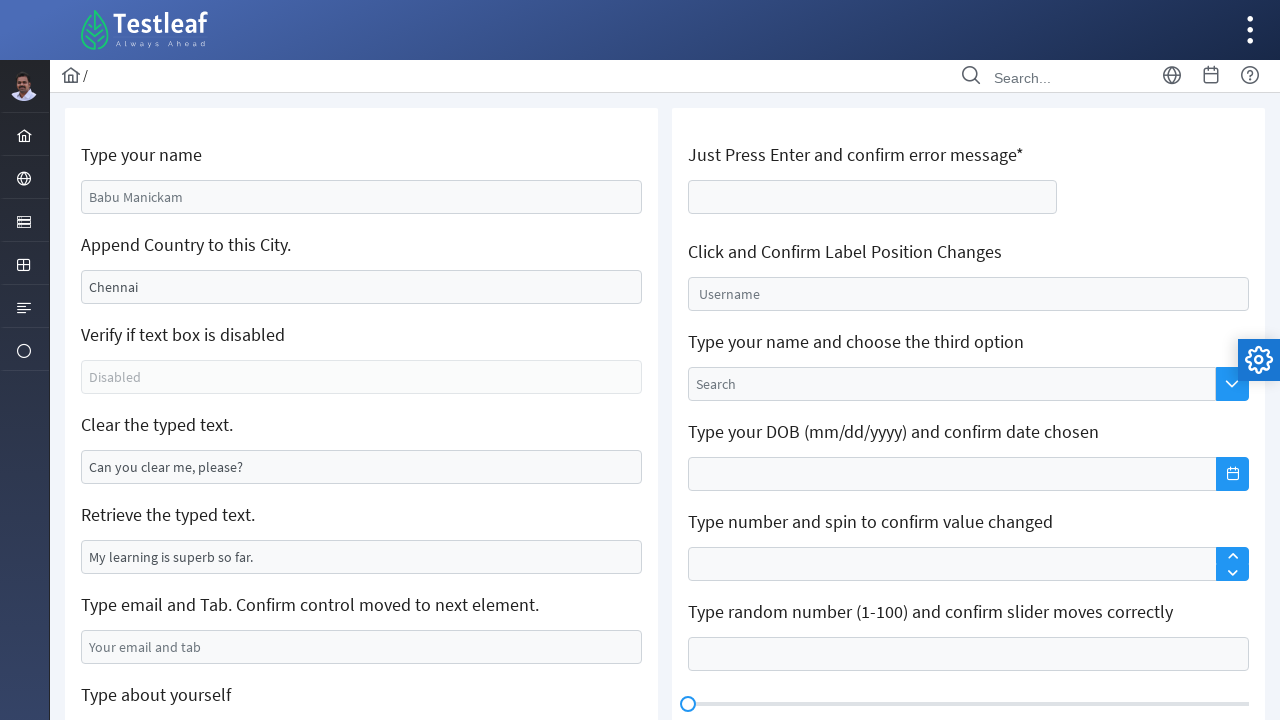

Navigated to input testing page
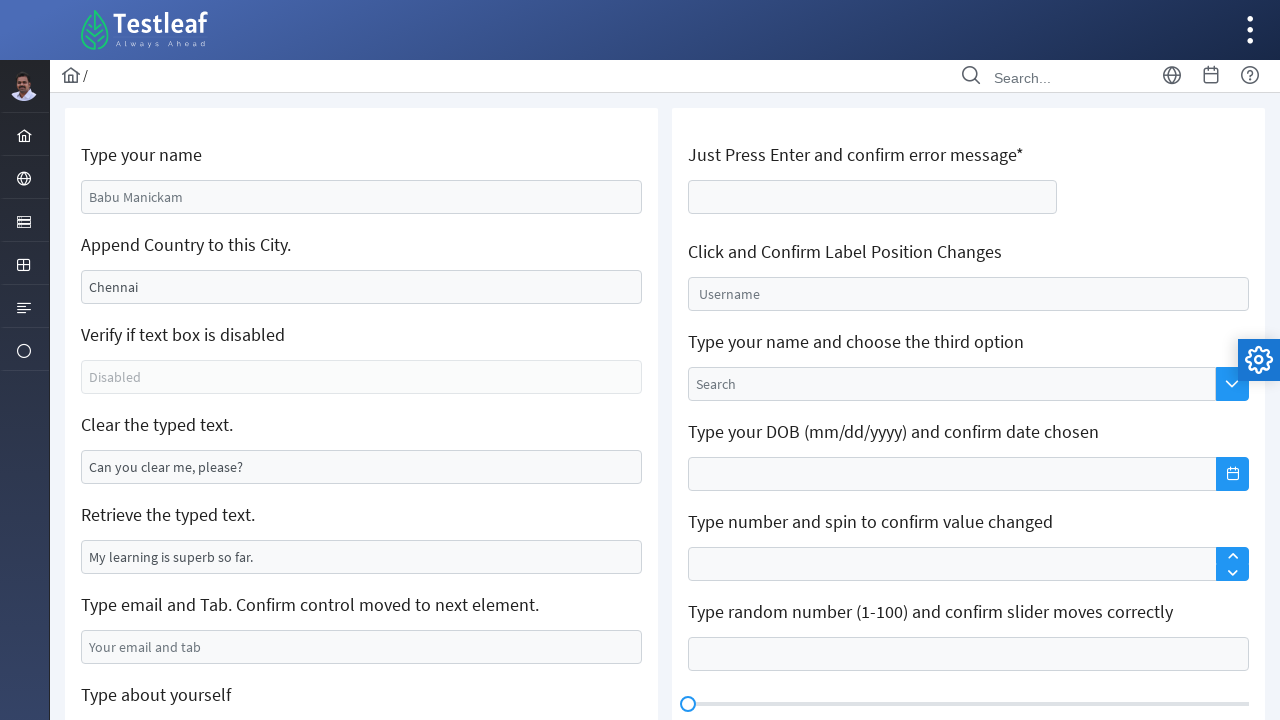

Typed name 'Akila Senanayake' in name field on #j_idt88\:name
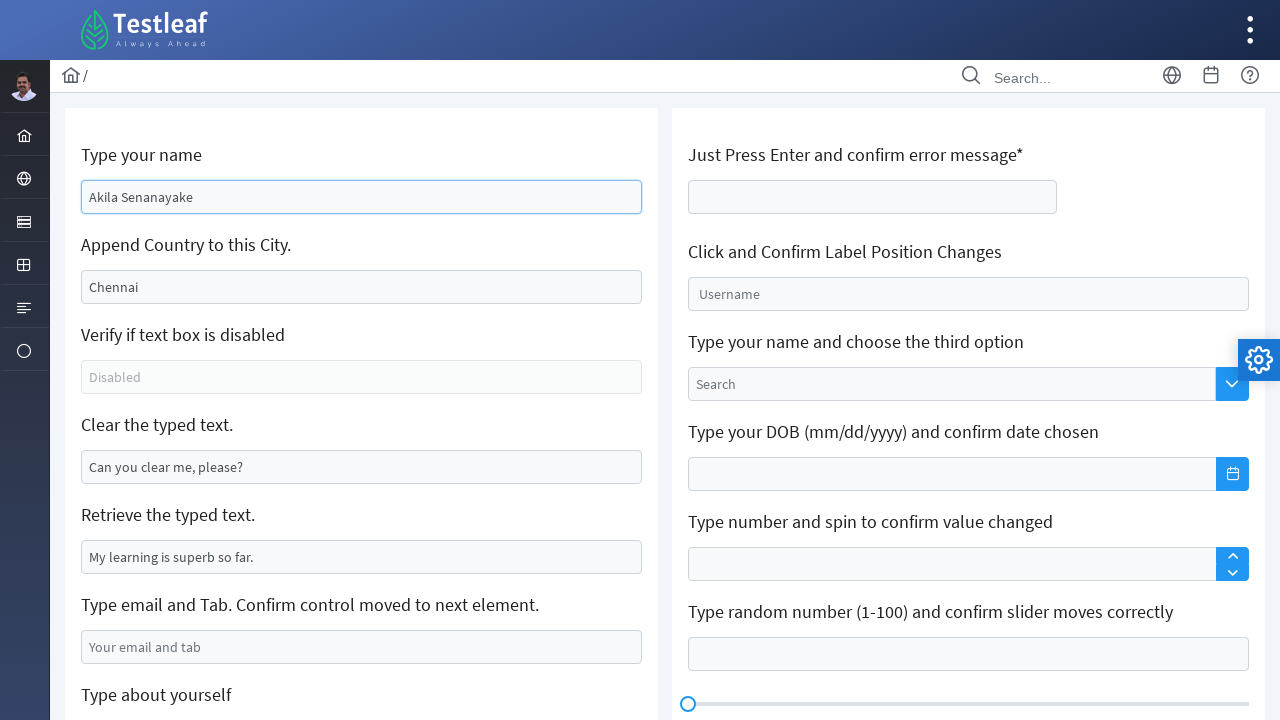

Appended ', India' to city field on #j_idt88\:j_idt91
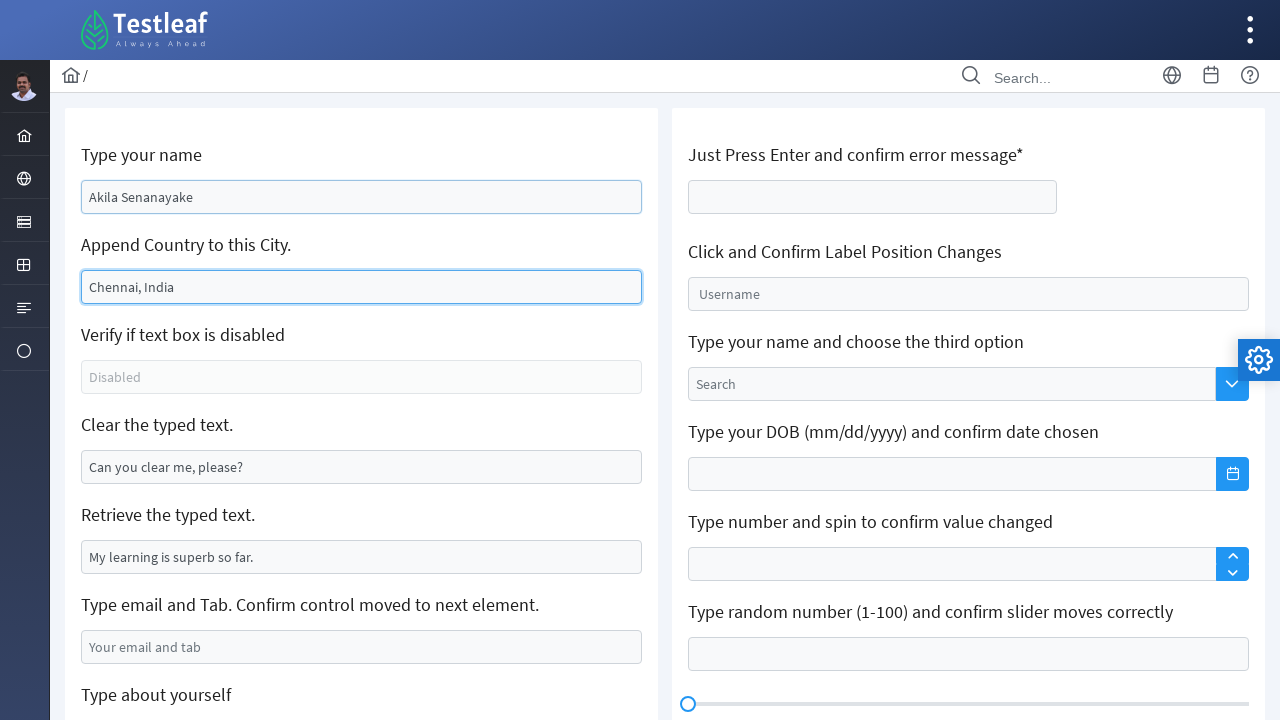

Checked if text box is enabled: False
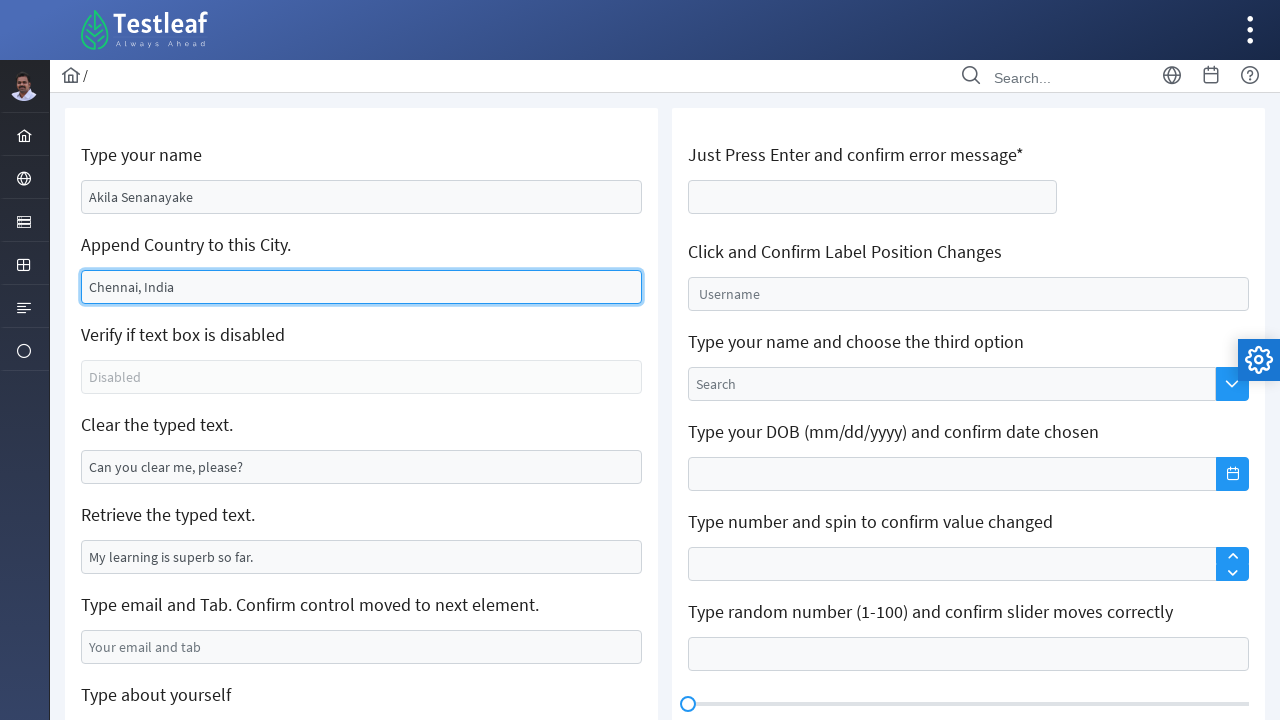

Cleared text from input field on //*[@id='j_idt88:j_idt95']
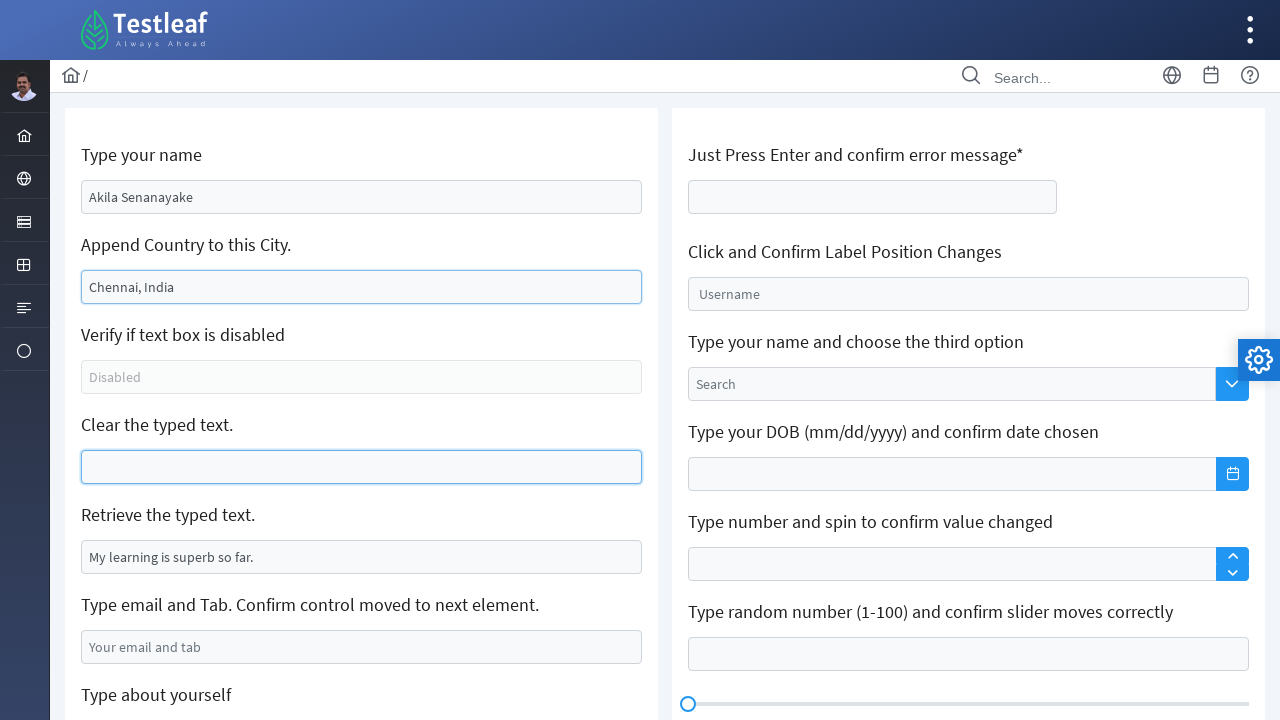

Retrieved text value: 'My learning is superb so far.'
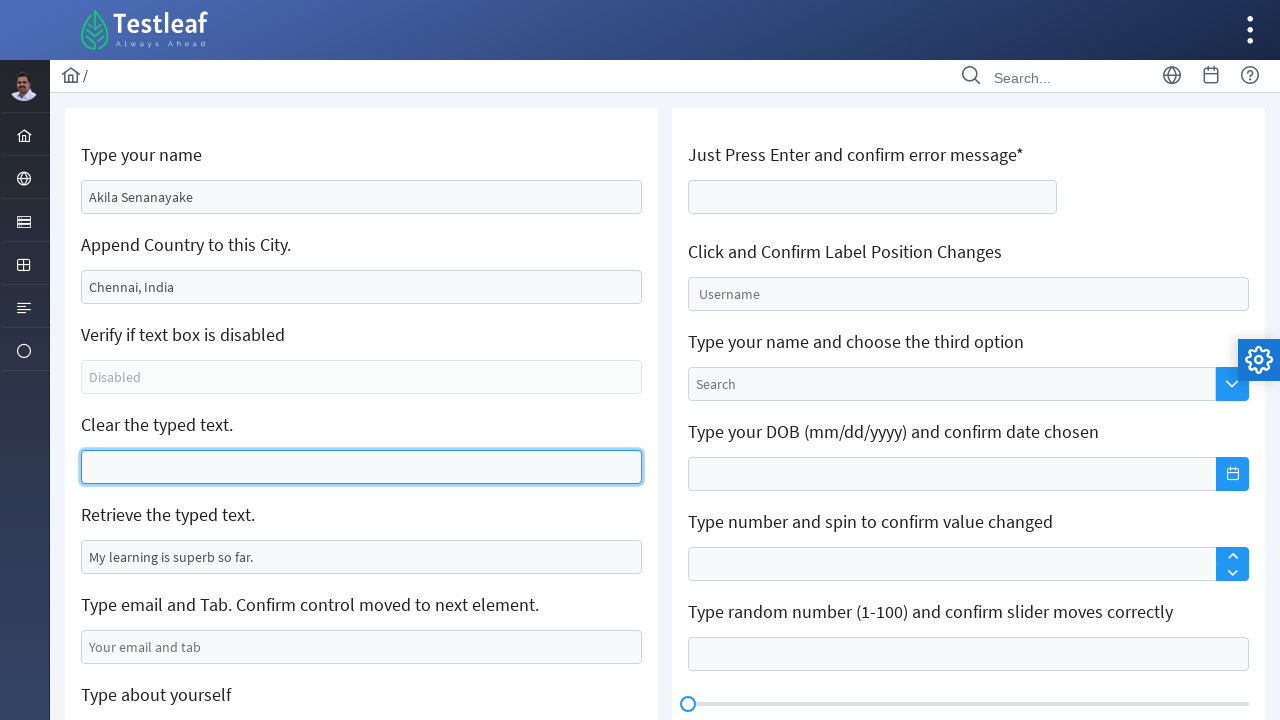

Typed email 'akilasenanayake22@gmail.com' in email field on #j_idt88\:j_idt99
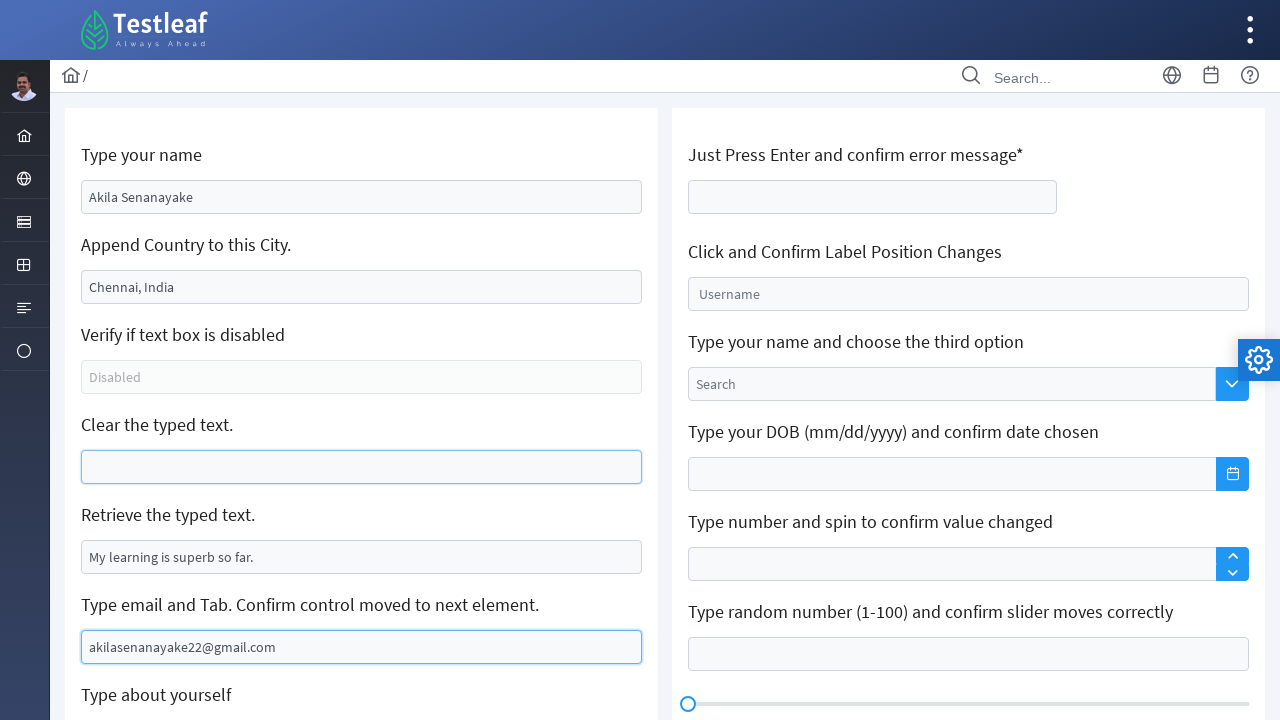

Pressed Tab key to move to next element on #j_idt88\:j_idt99
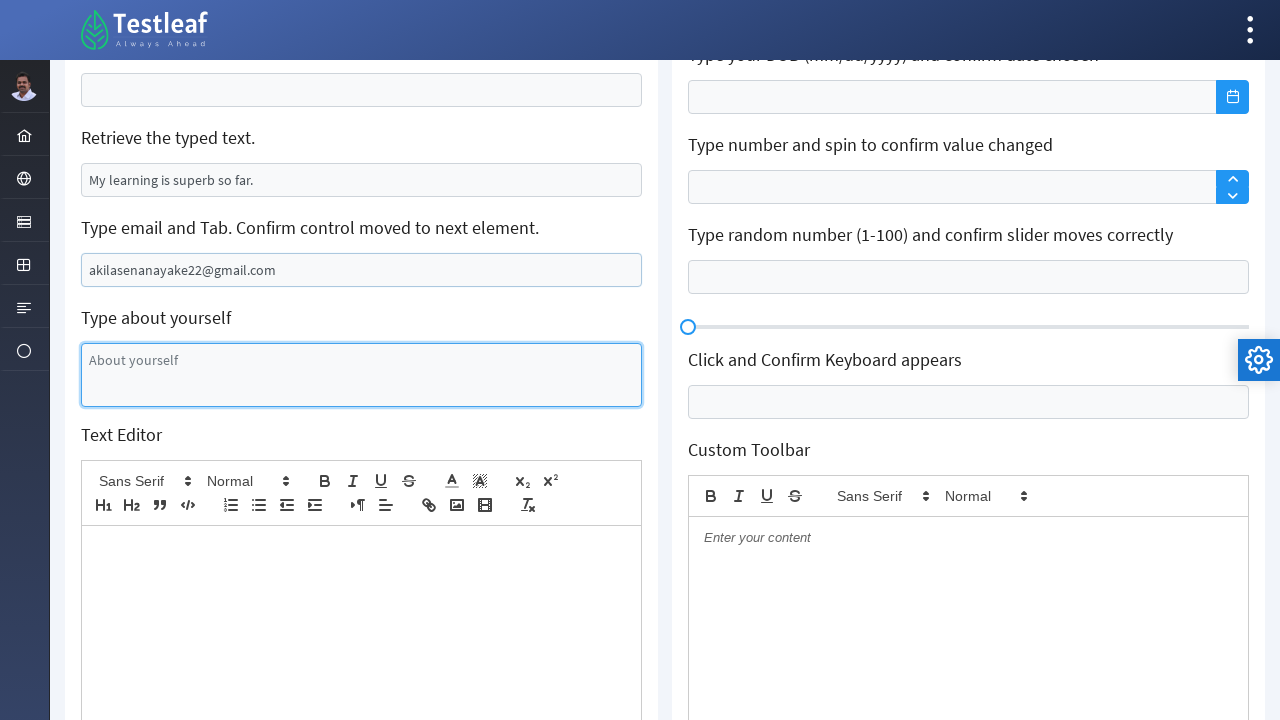

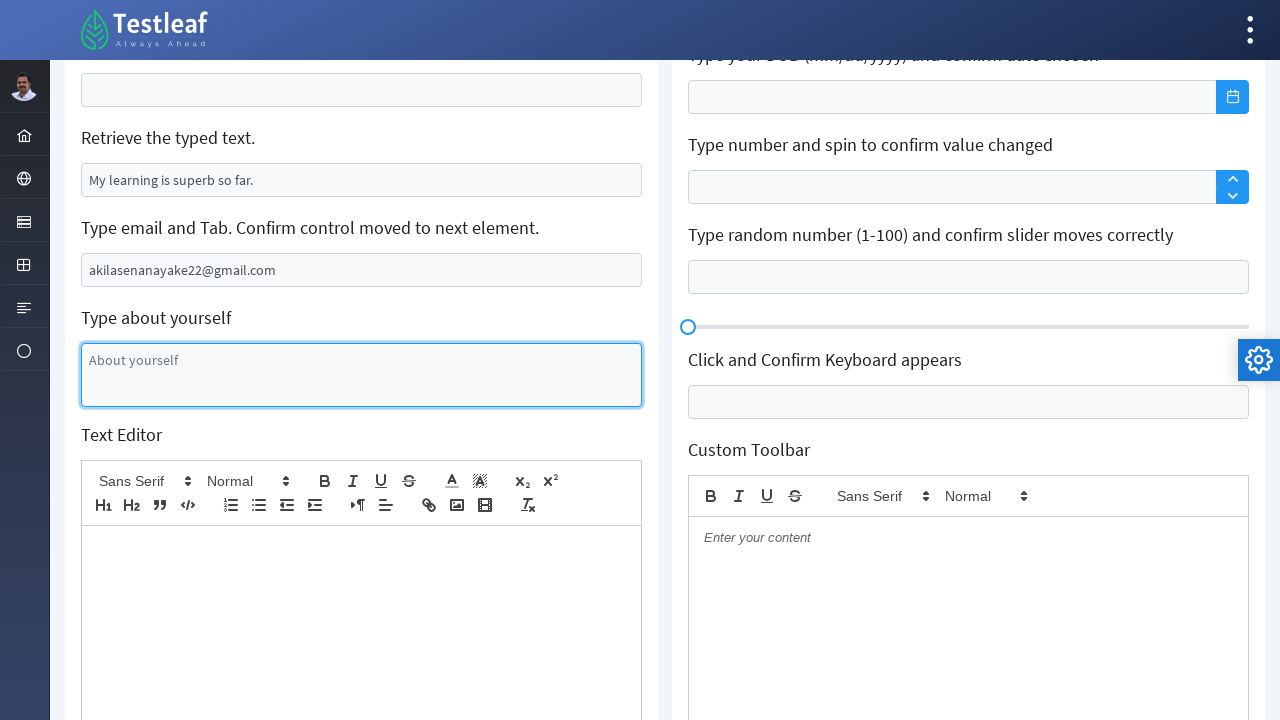